Tests navigation to the registration page and verifies that the signup page is displayed correctly

Starting URL: https://parabank.parasoft.com/parabank/index.htm

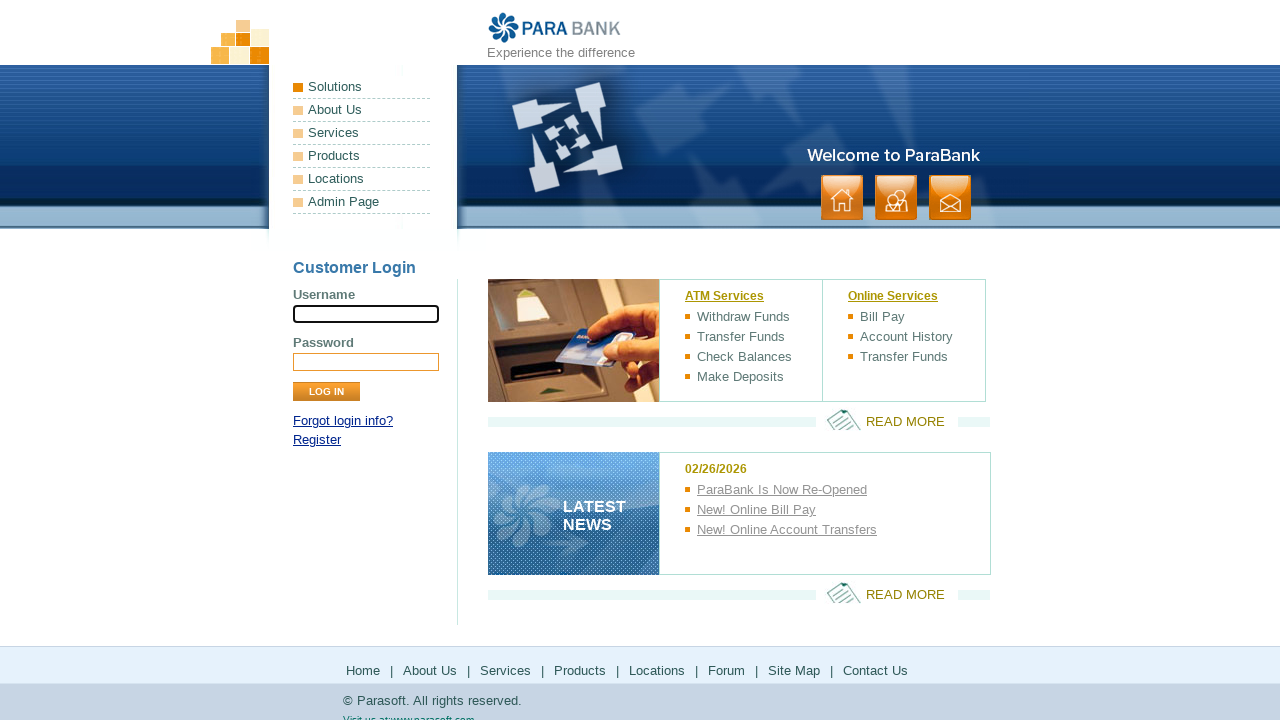

Clicked on Register link to navigate to signup page at (317, 440) on xpath=//a[contains(text(),'Register')]
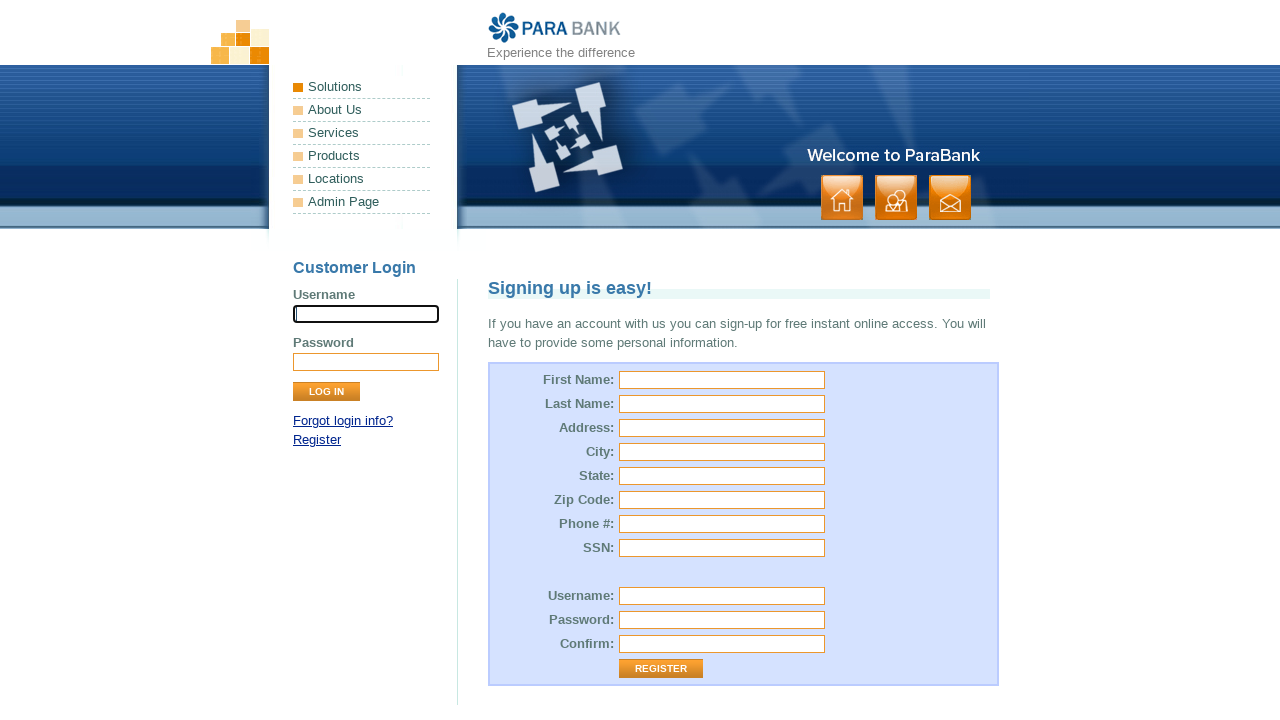

Signup page loaded and 'Signing up is easy!' heading is displayed
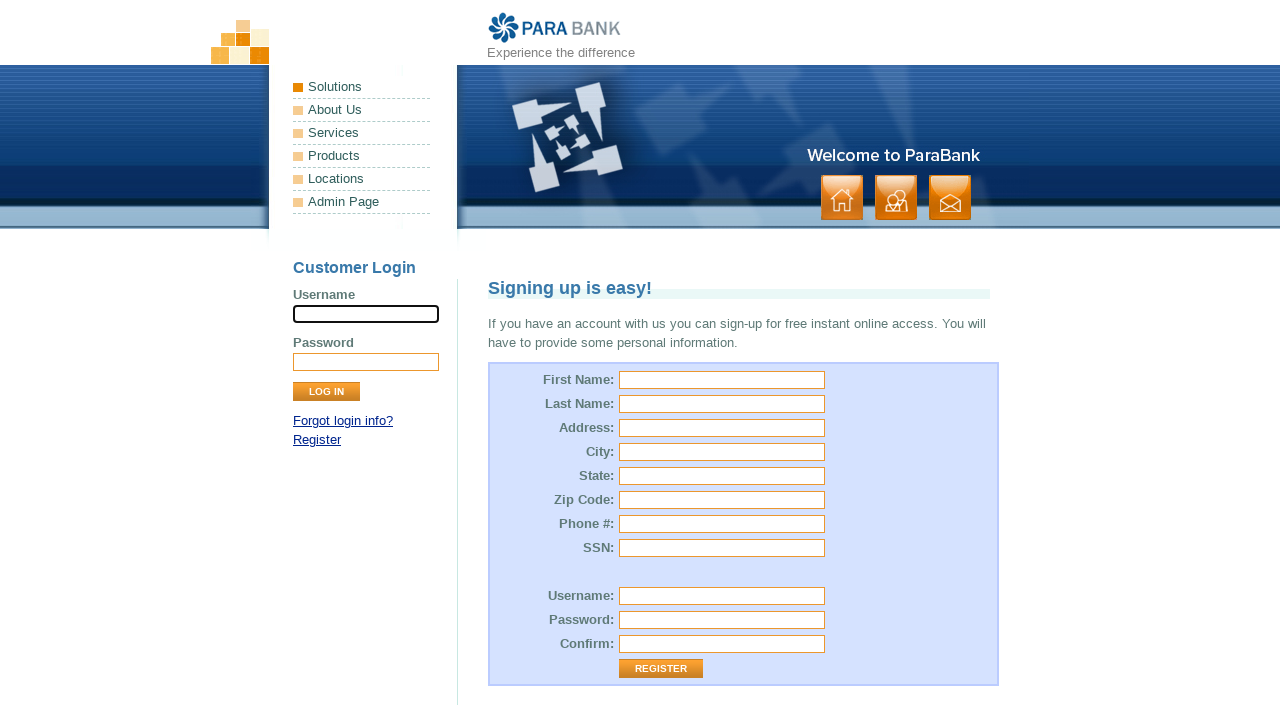

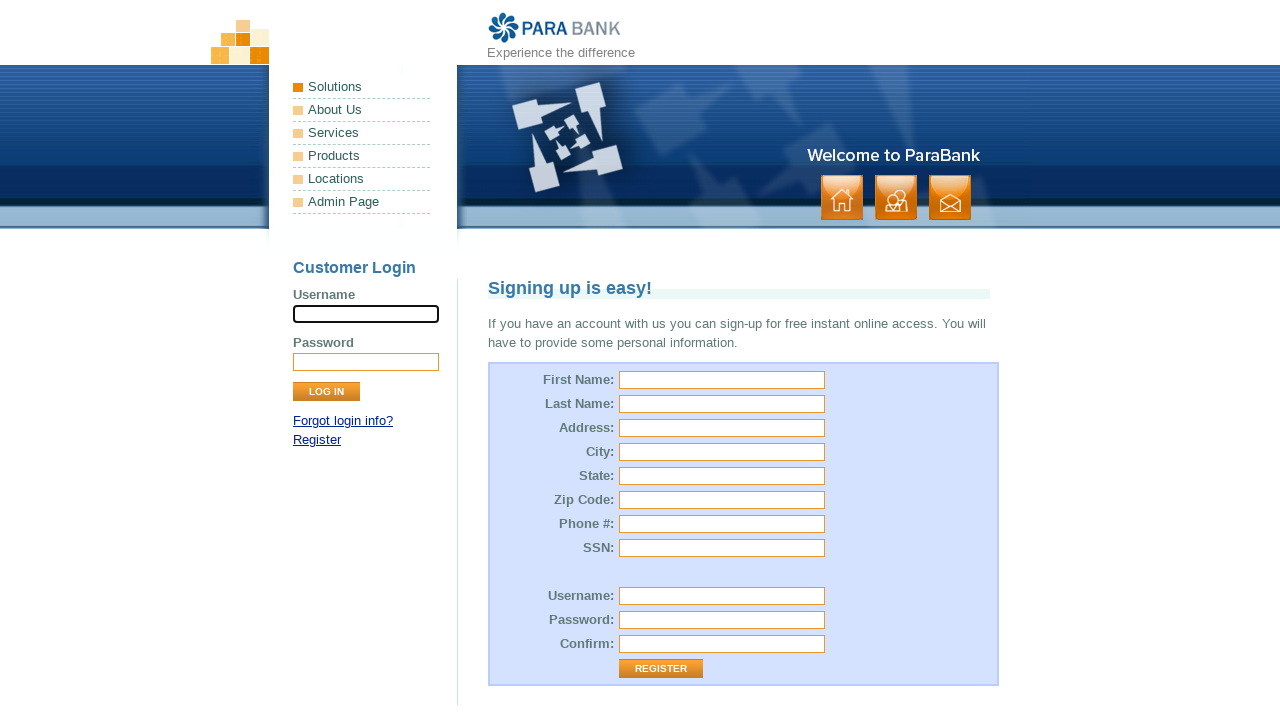